Tests dynamic loading with a shorter timeout, clicking start button and verifying "Hello World!" text appears.

Starting URL: https://automationfc.github.io/dynamic-loading/

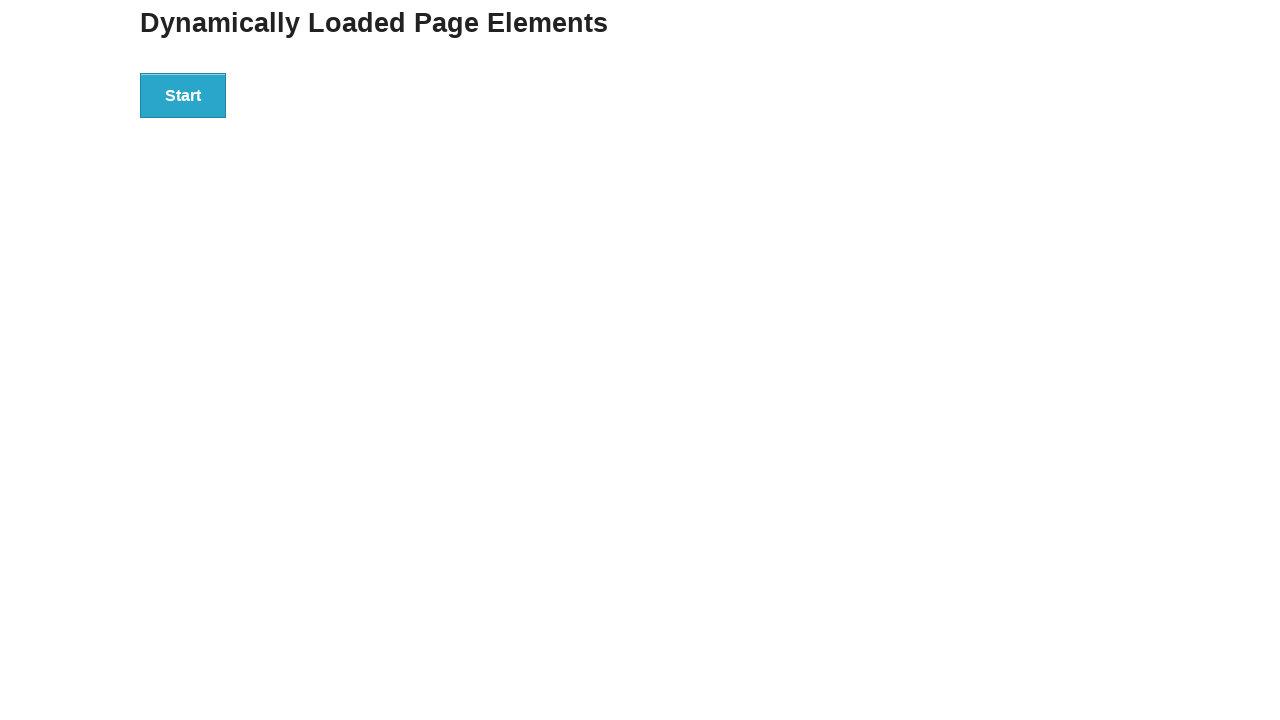

Navigated to dynamic loading test page
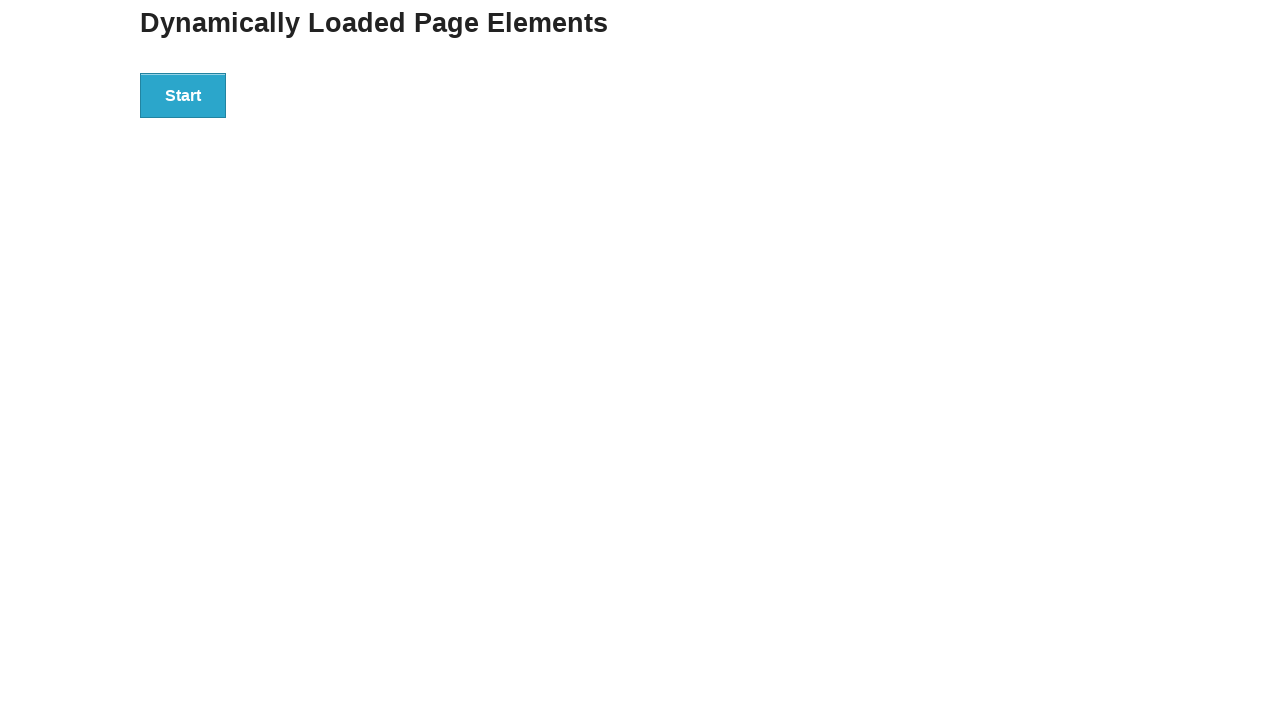

Clicked start button to trigger dynamic loading at (183, 95) on div#start > button
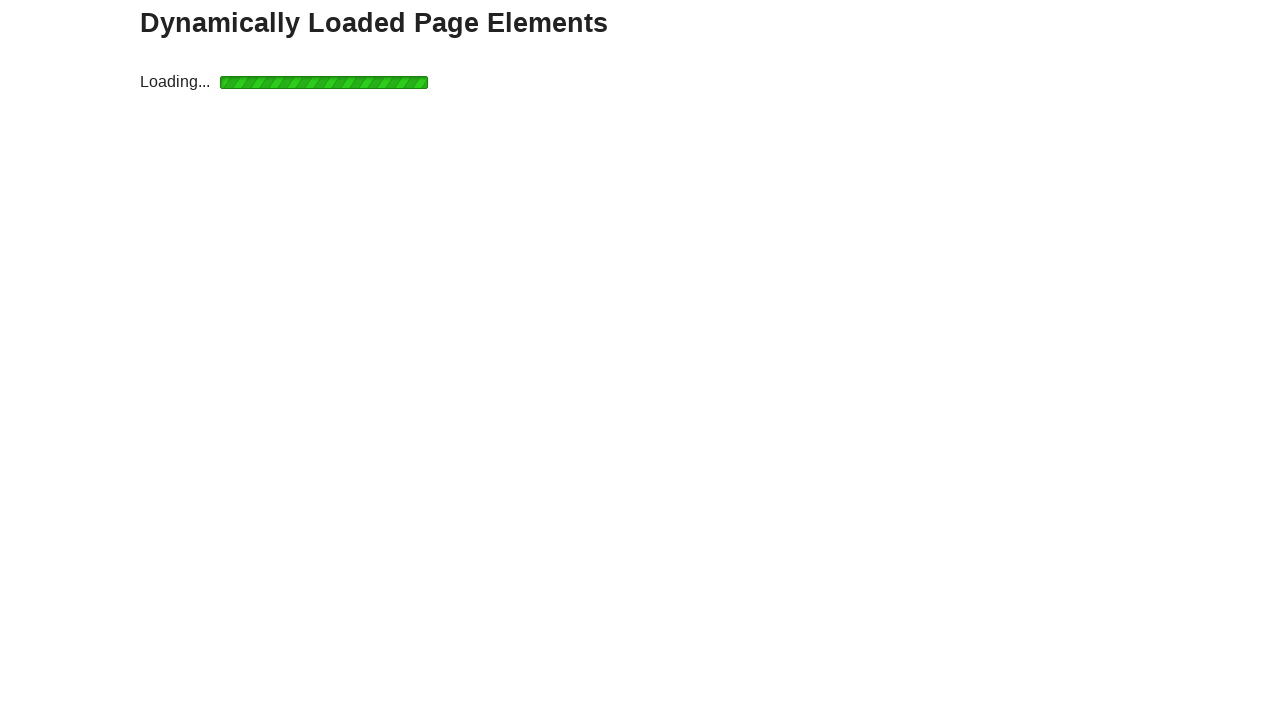

Finish element with 'Hello World!' text appeared
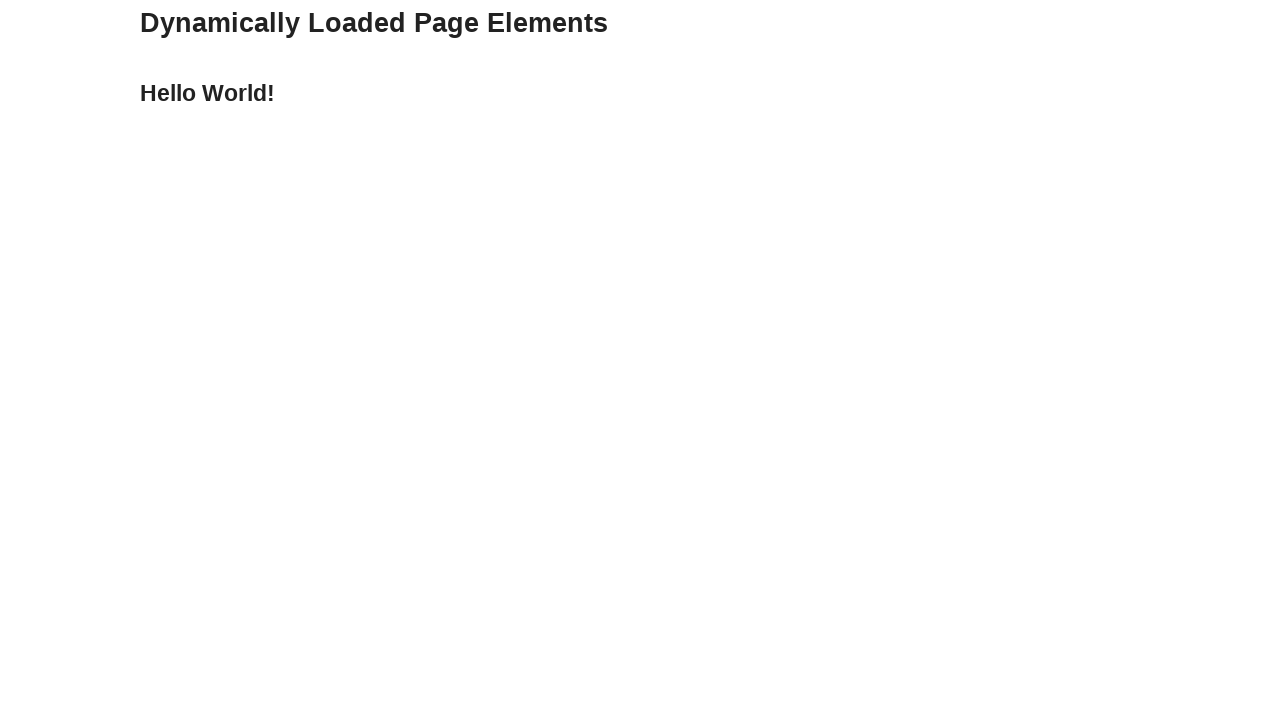

Verified 'Hello World!' text is displayed in finish element
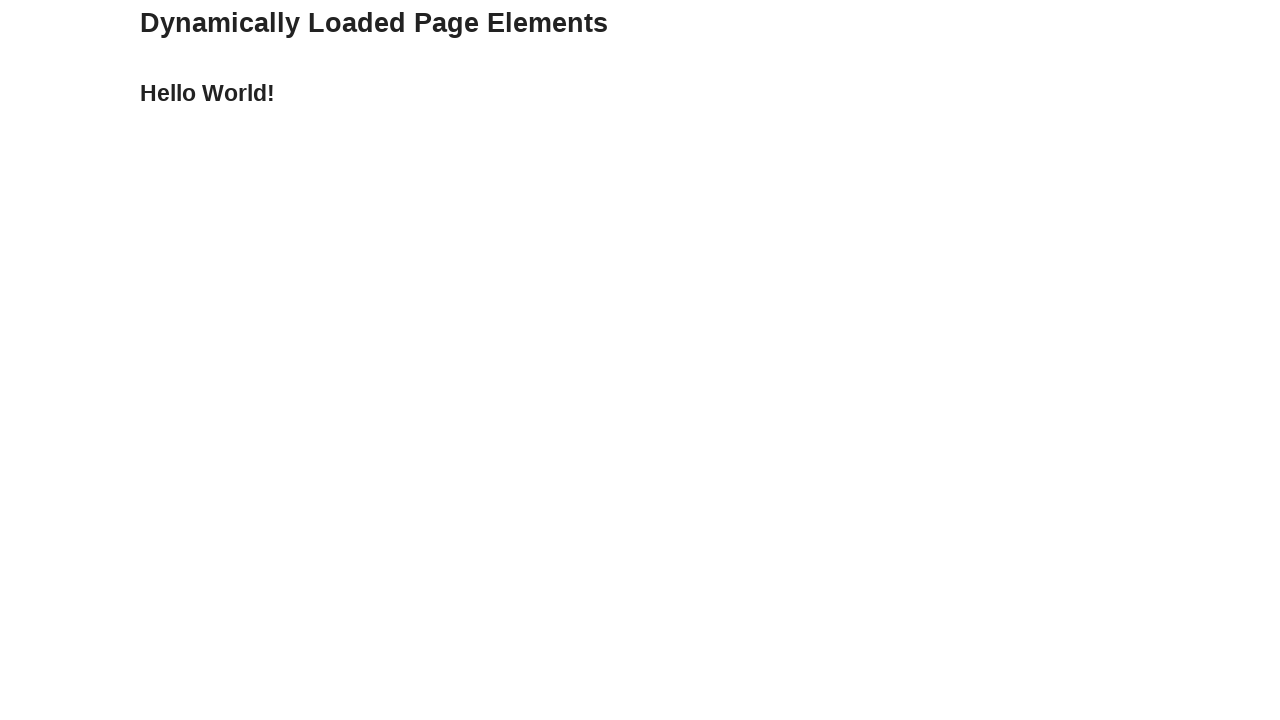

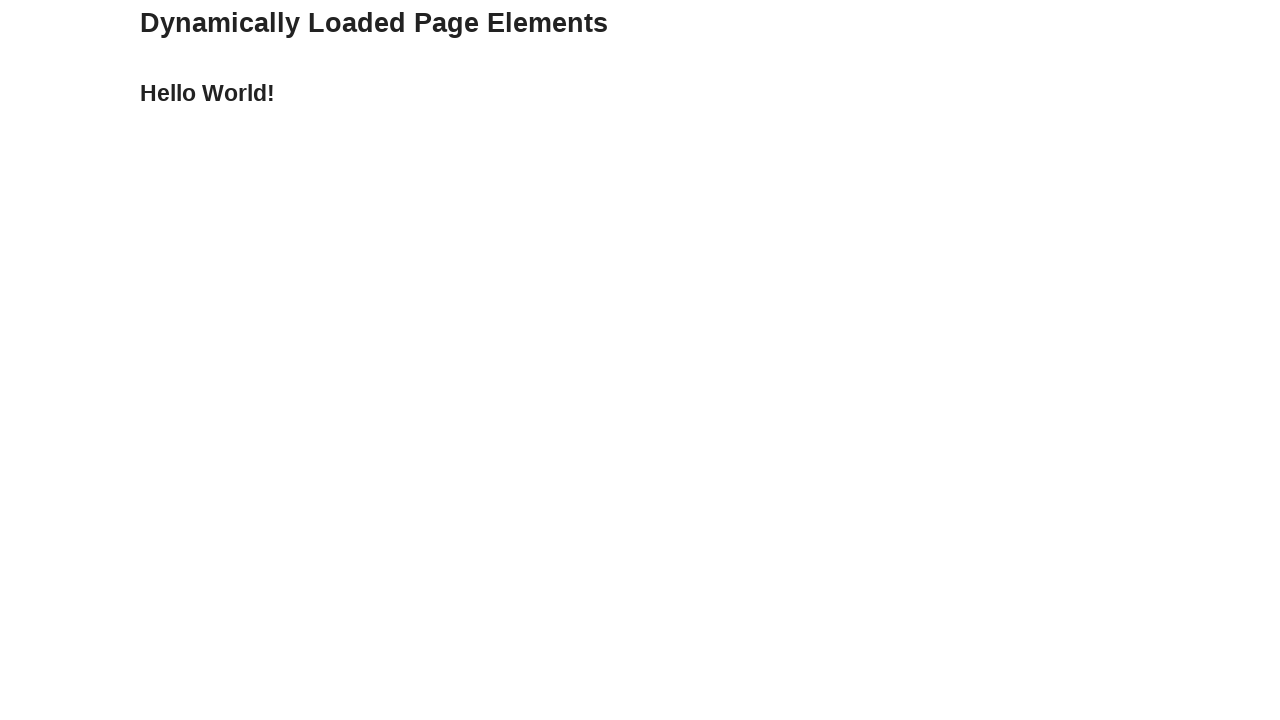